Tests accepting a JavaScript confirm dialog by clicking OK

Starting URL: https://the-internet.herokuapp.com/

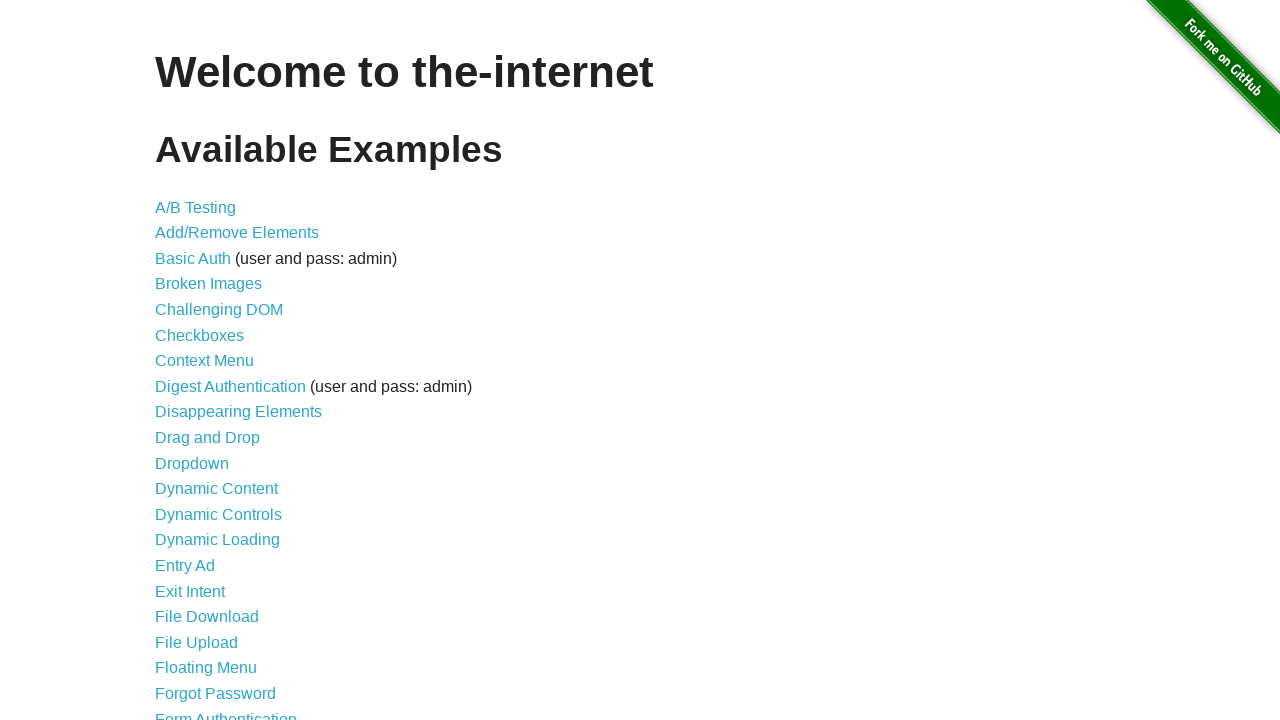

Clicked on JavaScript Alerts link at (214, 361) on a[href='/javascript_alerts']
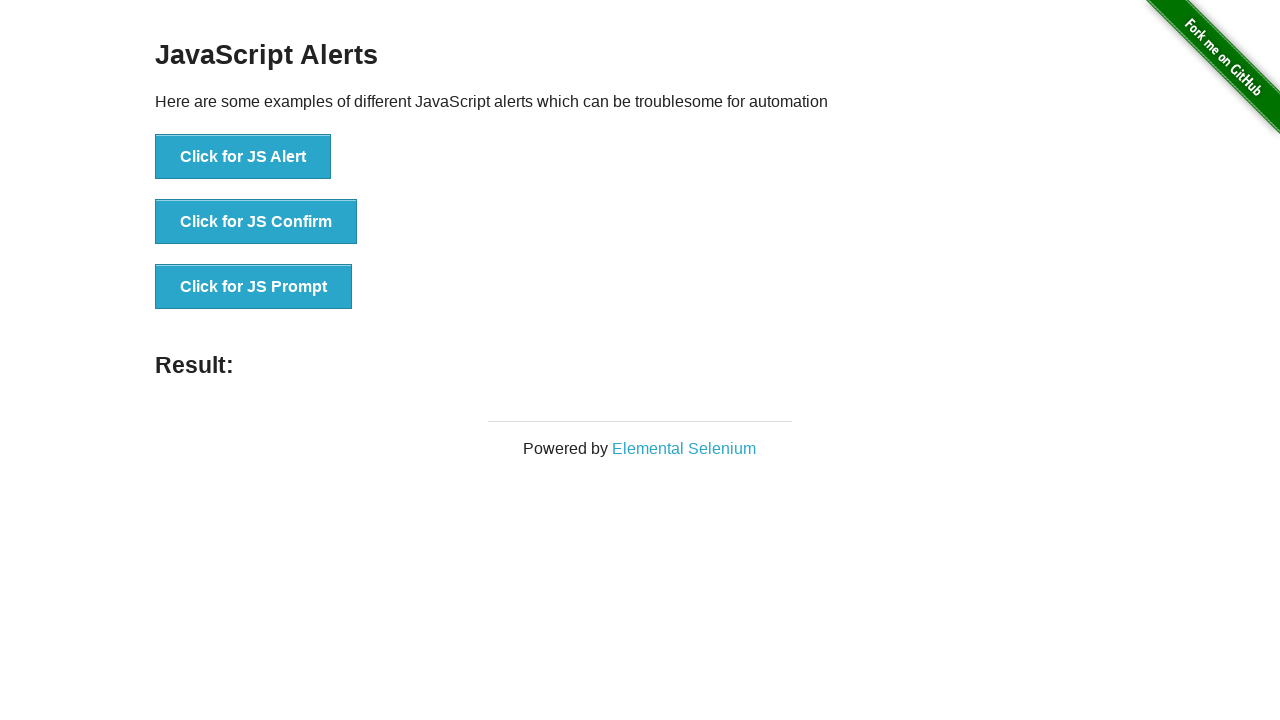

Set up dialog handler to accept confirm dialogs
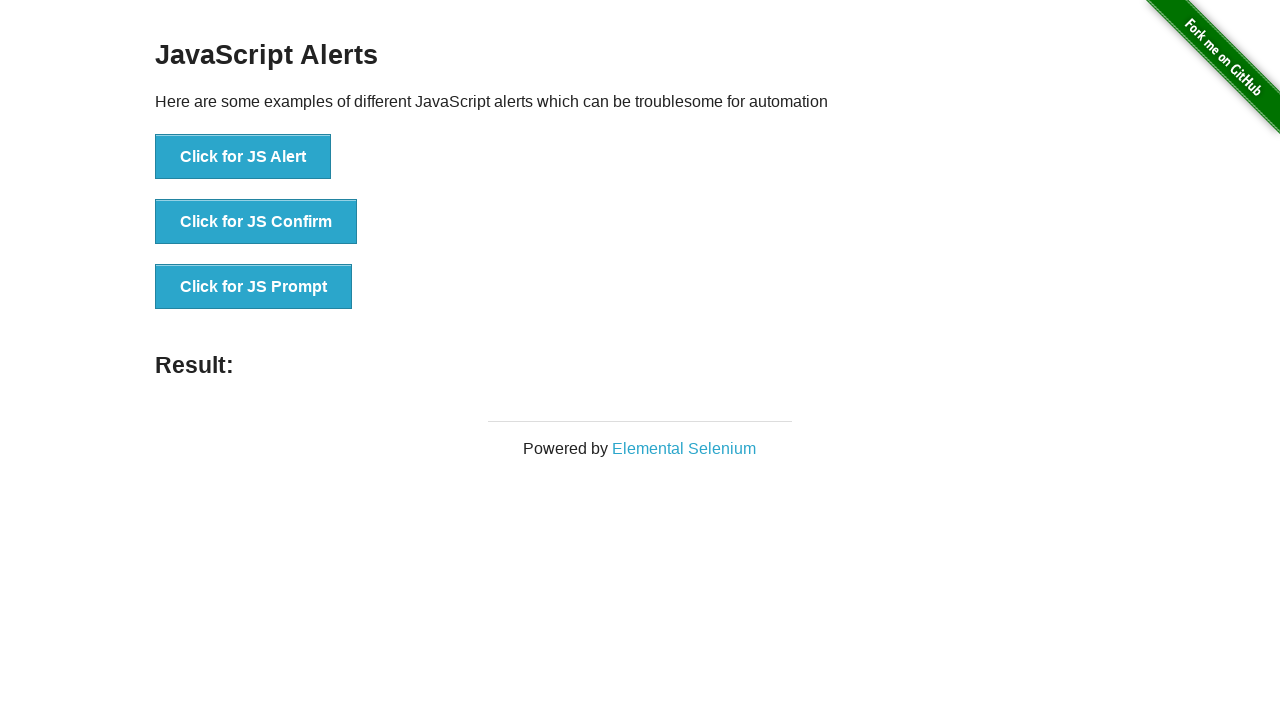

Clicked the JS Confirm button at (256, 222) on button[onclick='jsConfirm()']
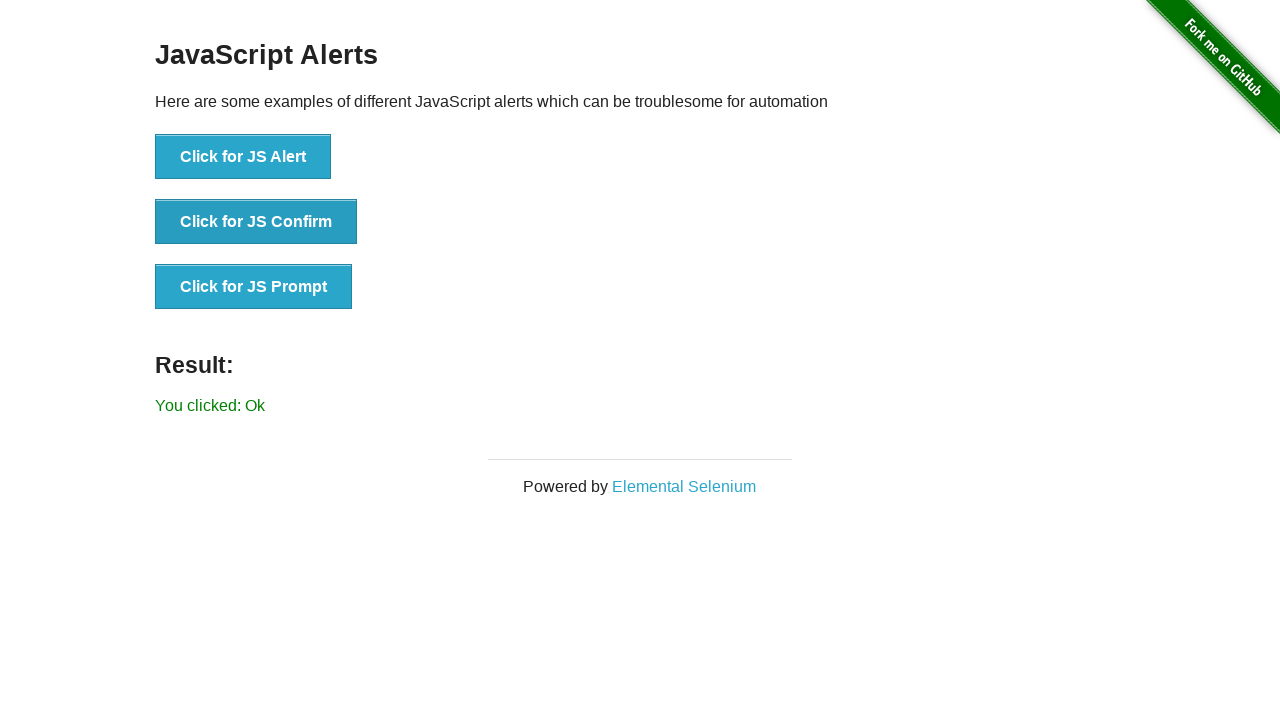

Waited for result element to appear
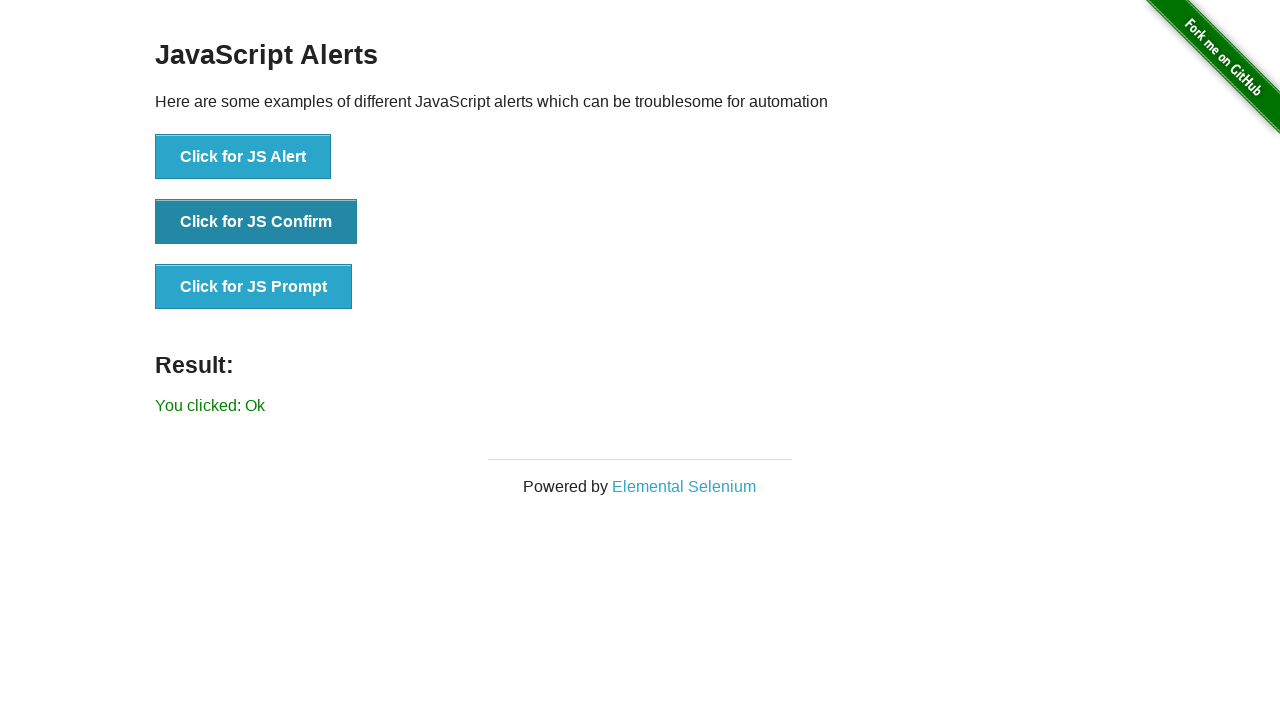

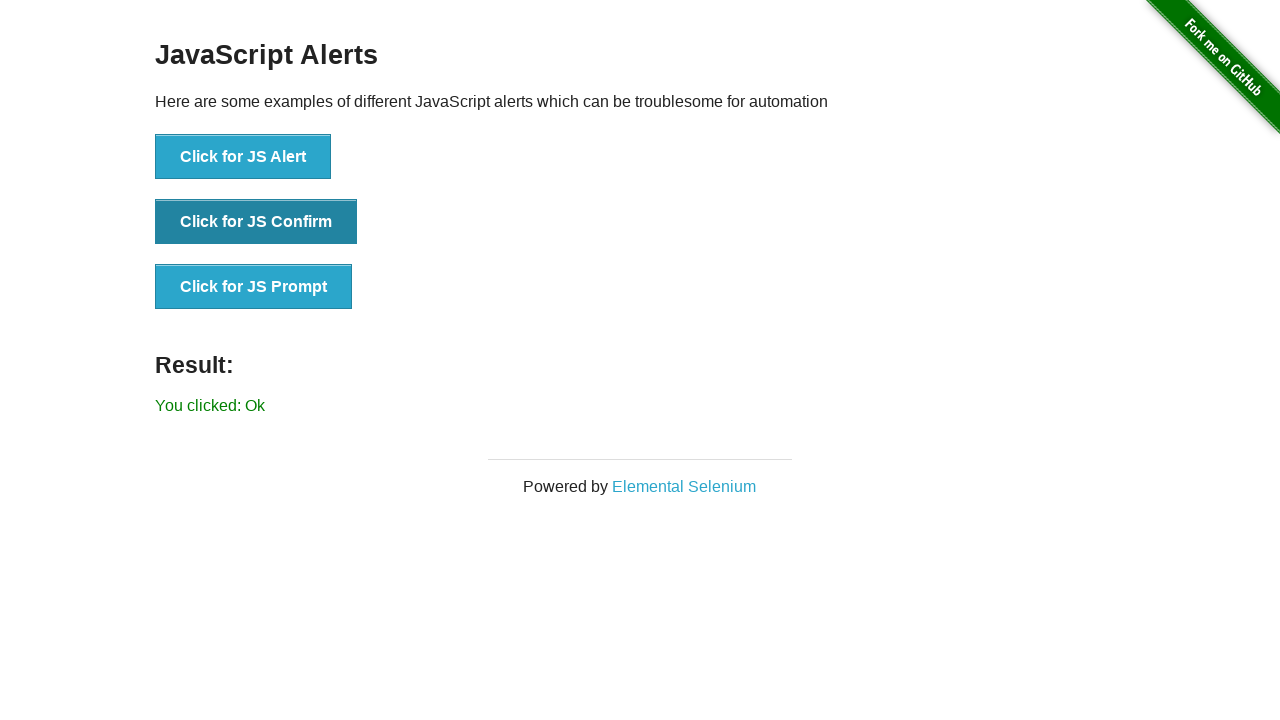